Tests that the currently applied filter is highlighted with the selected class

Starting URL: https://demo.playwright.dev/todomvc

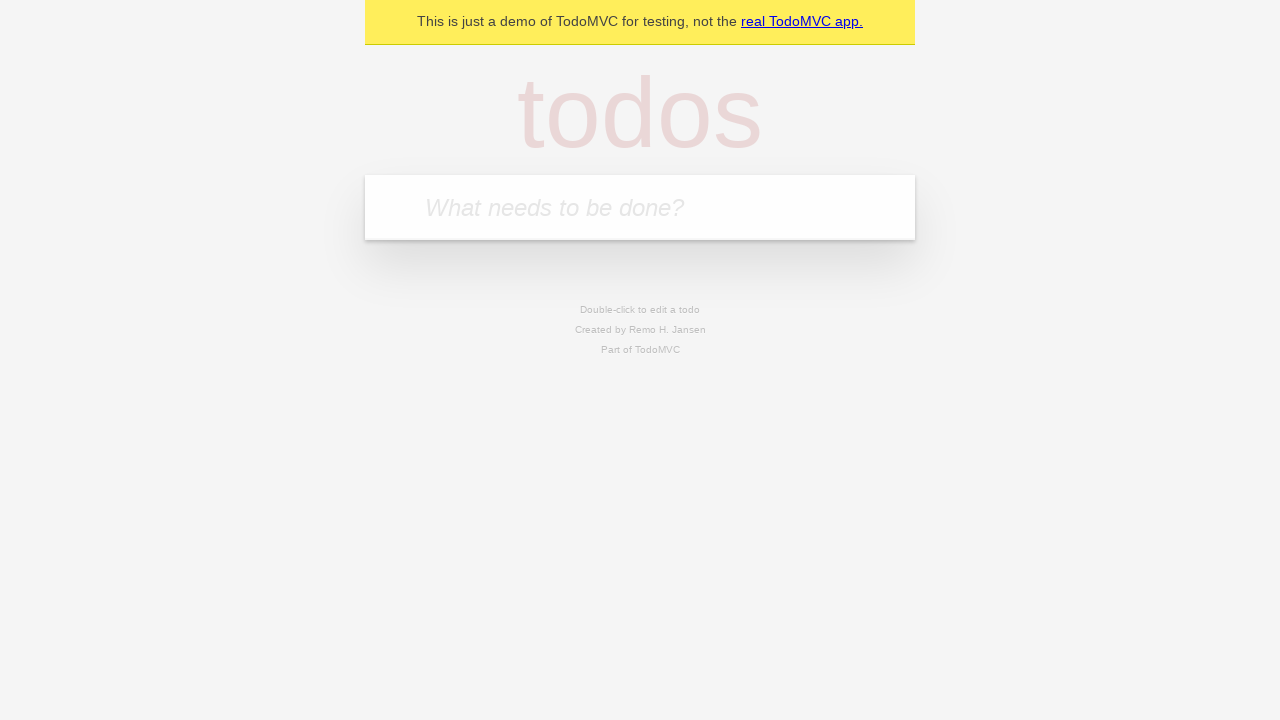

Filled todo input with 'buy some cheese' on internal:attr=[placeholder="What needs to be done?"i]
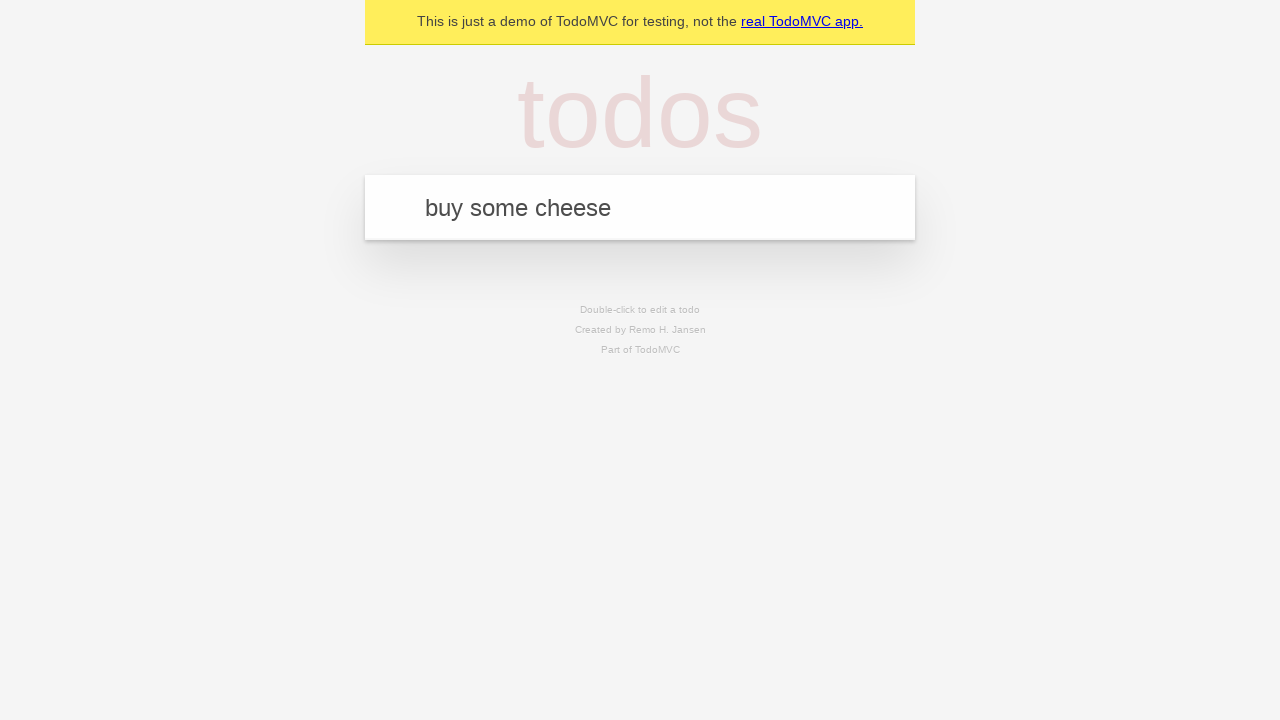

Pressed Enter to create first todo on internal:attr=[placeholder="What needs to be done?"i]
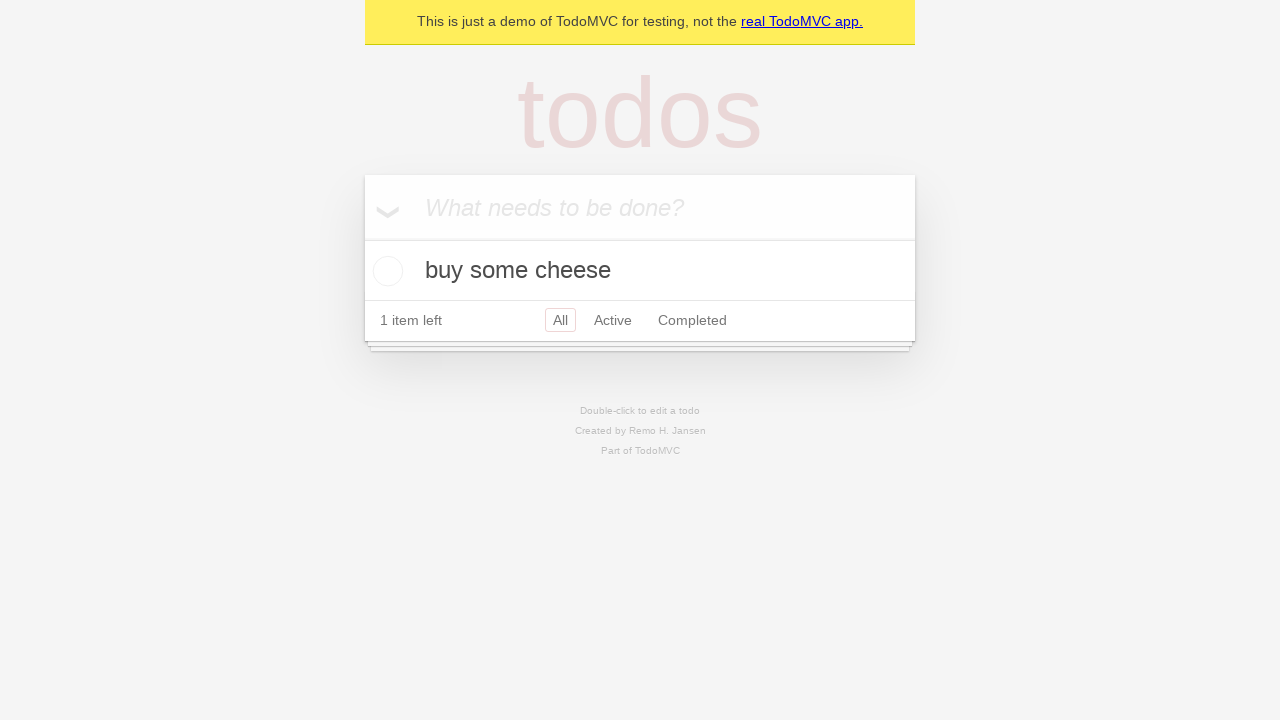

Filled todo input with 'feed the cat' on internal:attr=[placeholder="What needs to be done?"i]
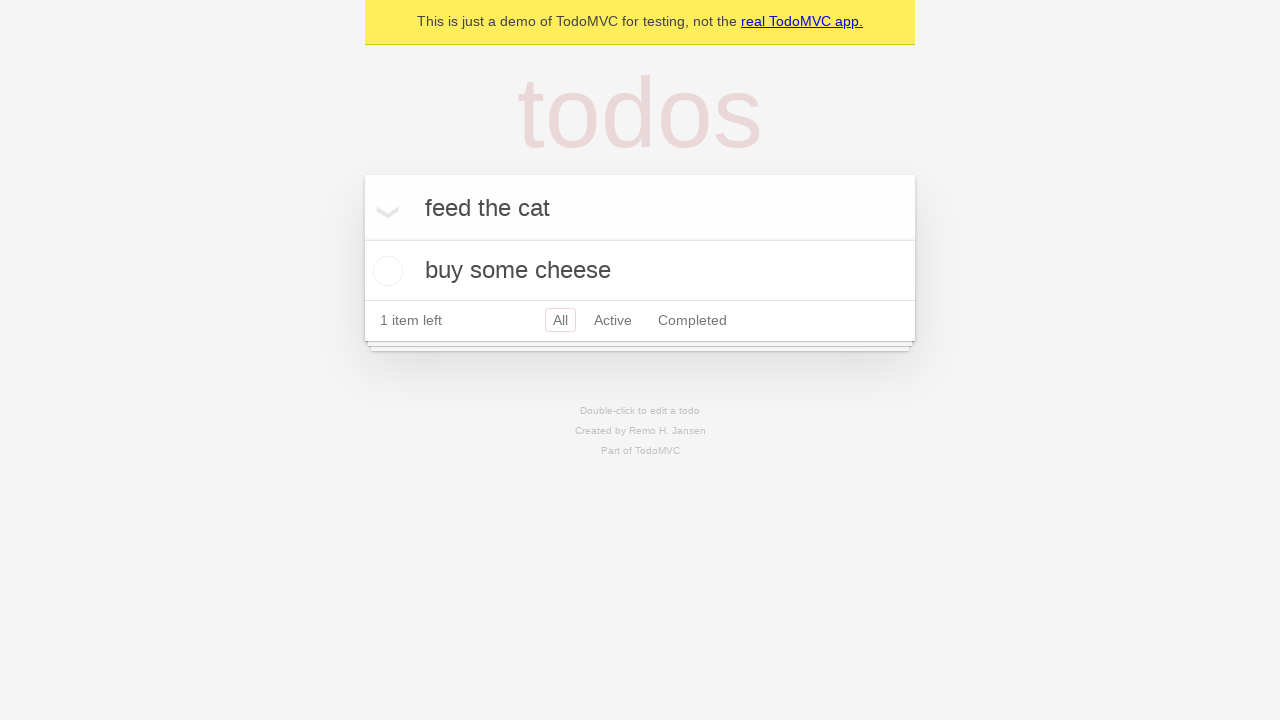

Pressed Enter to create second todo on internal:attr=[placeholder="What needs to be done?"i]
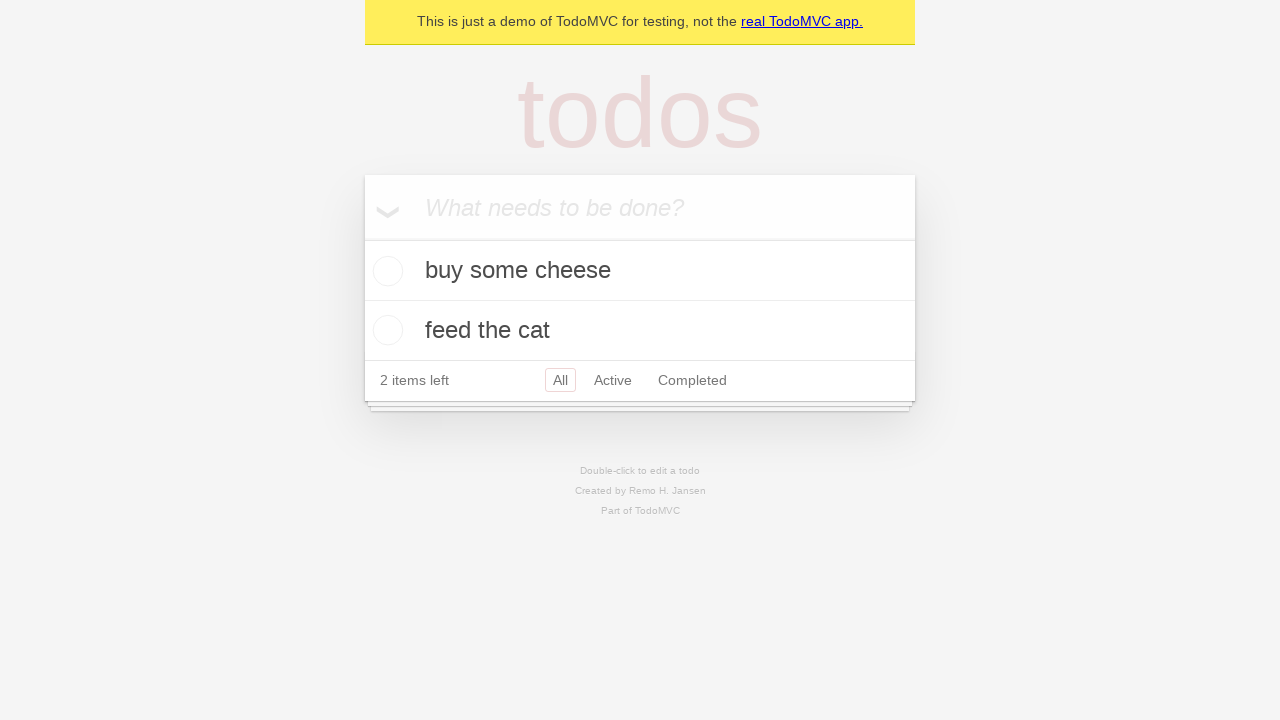

Filled todo input with 'book a doctors appointment' on internal:attr=[placeholder="What needs to be done?"i]
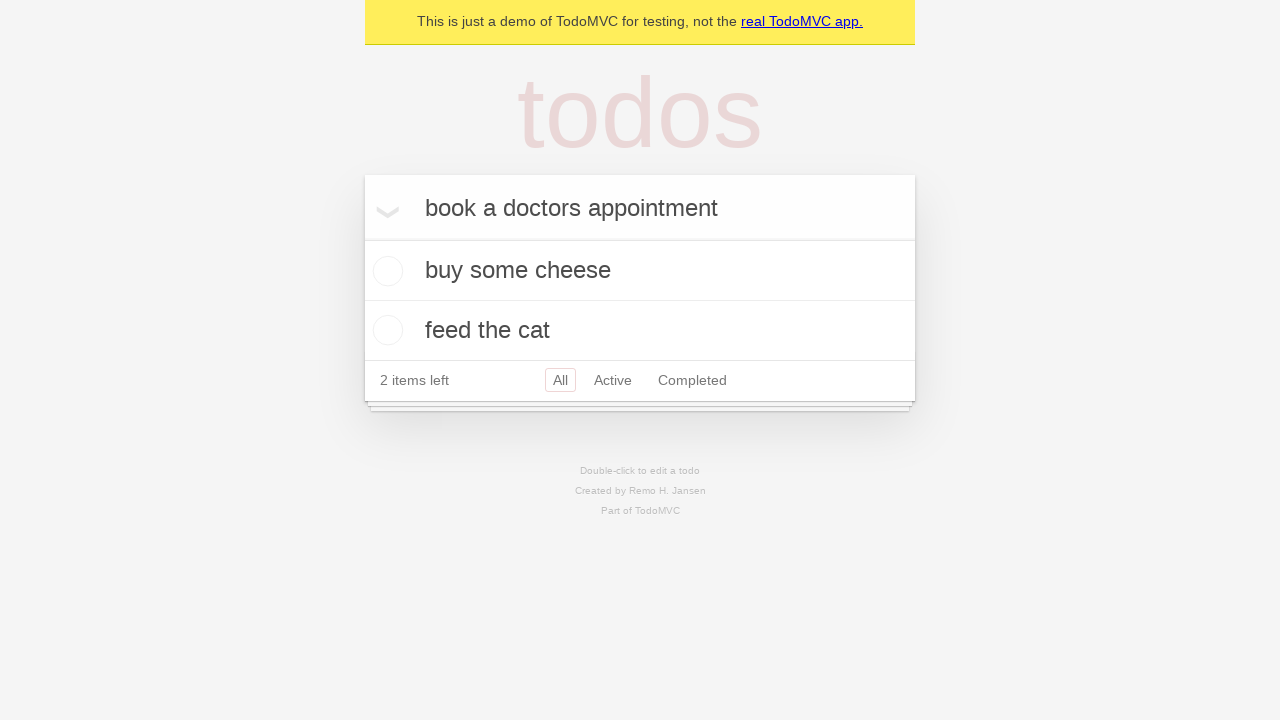

Pressed Enter to create third todo on internal:attr=[placeholder="What needs to be done?"i]
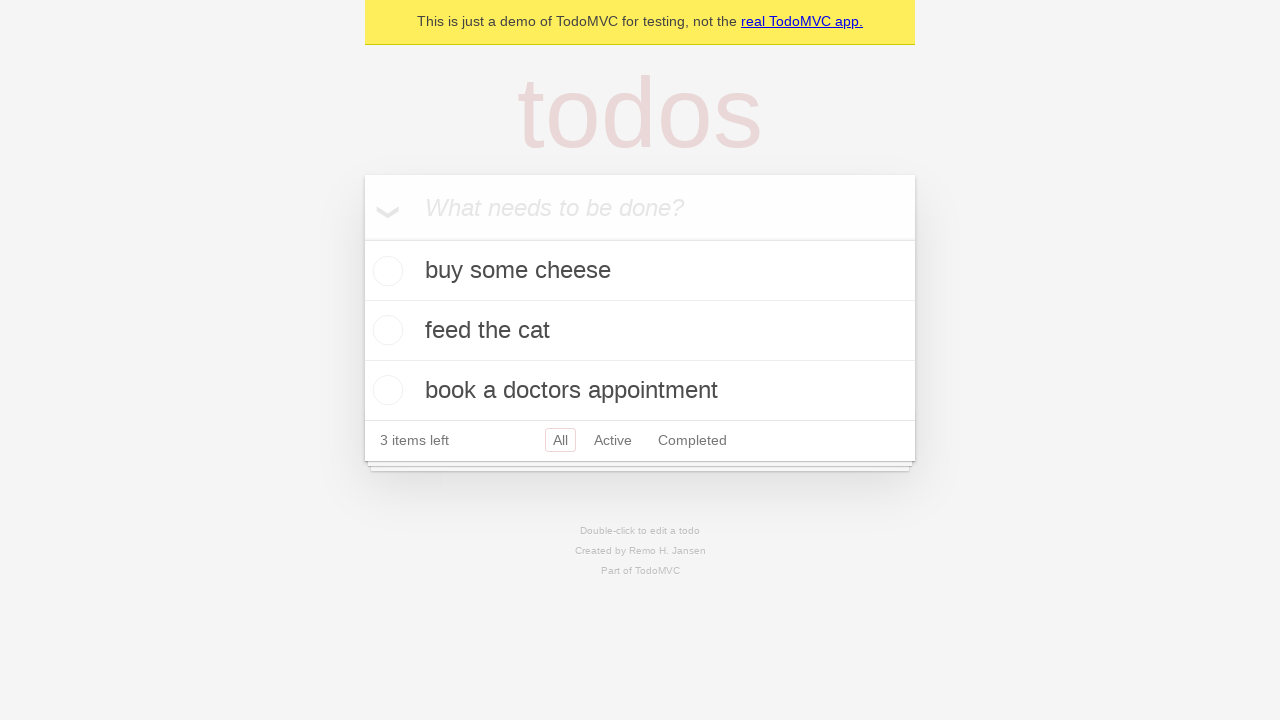

Clicked Active filter link at (613, 440) on internal:role=link[name="Active"i]
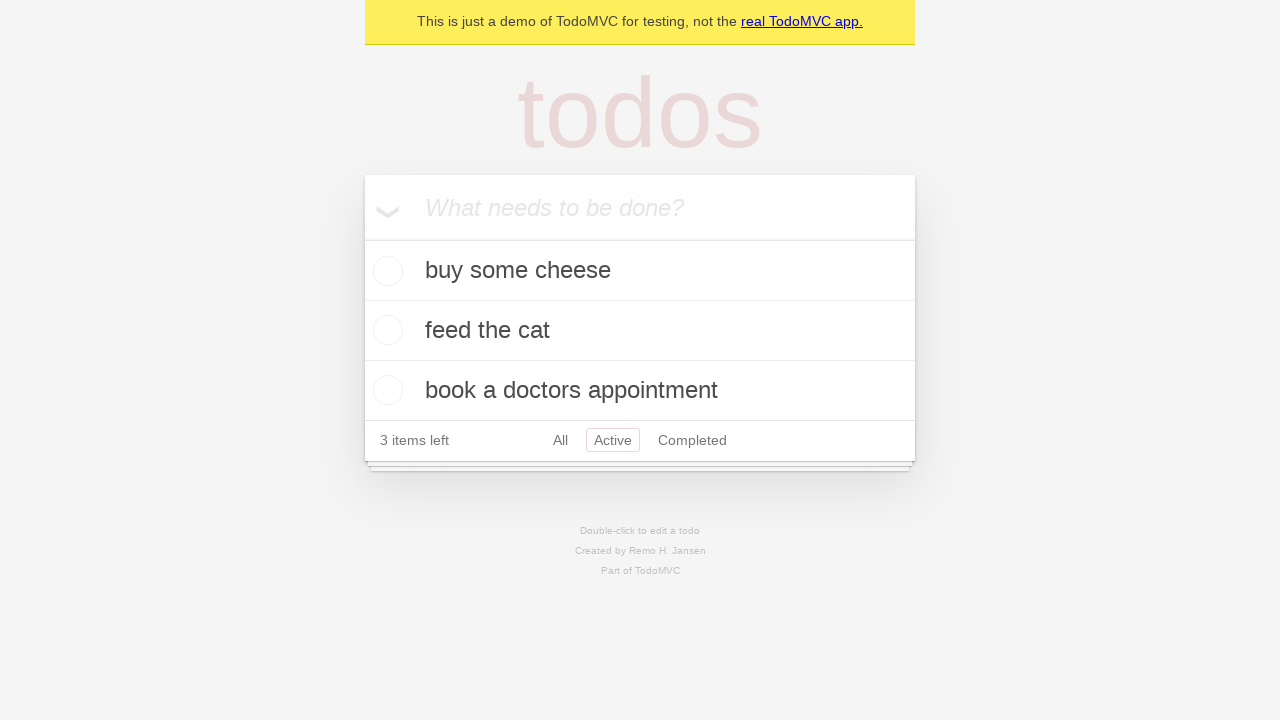

Clicked Completed filter link to verify it is highlighted with selected class at (692, 440) on internal:role=link[name="Completed"i]
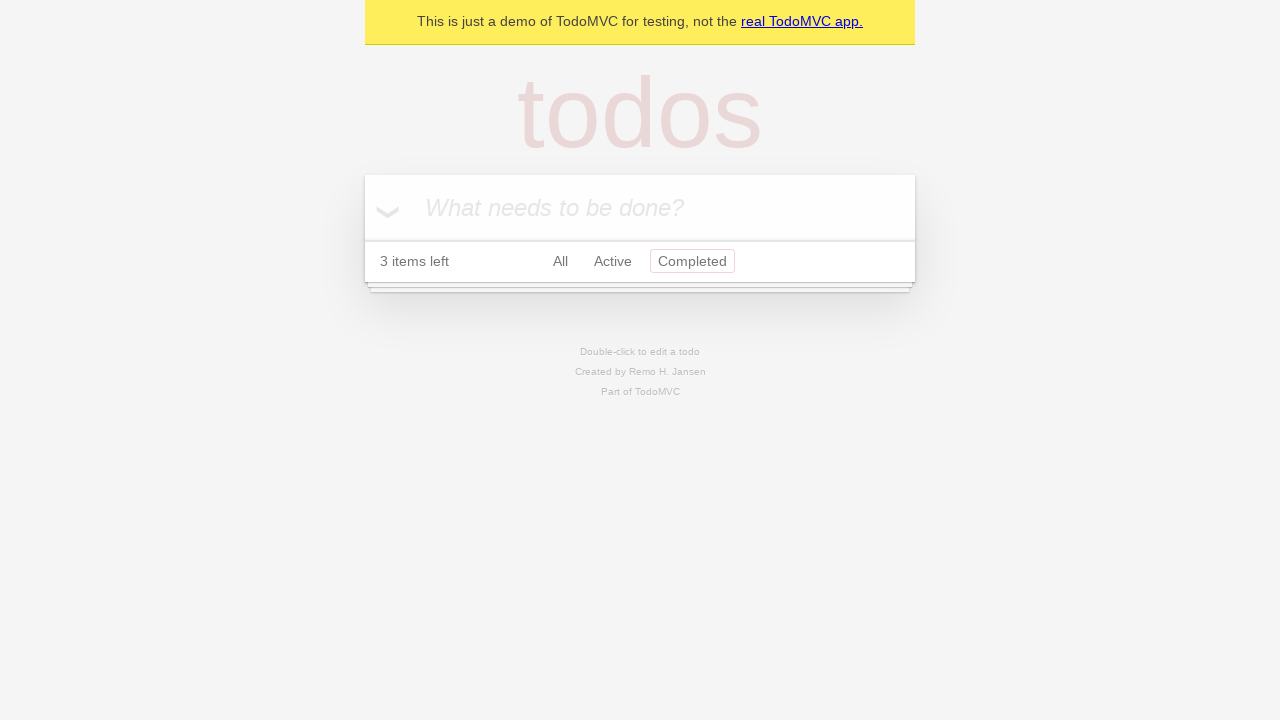

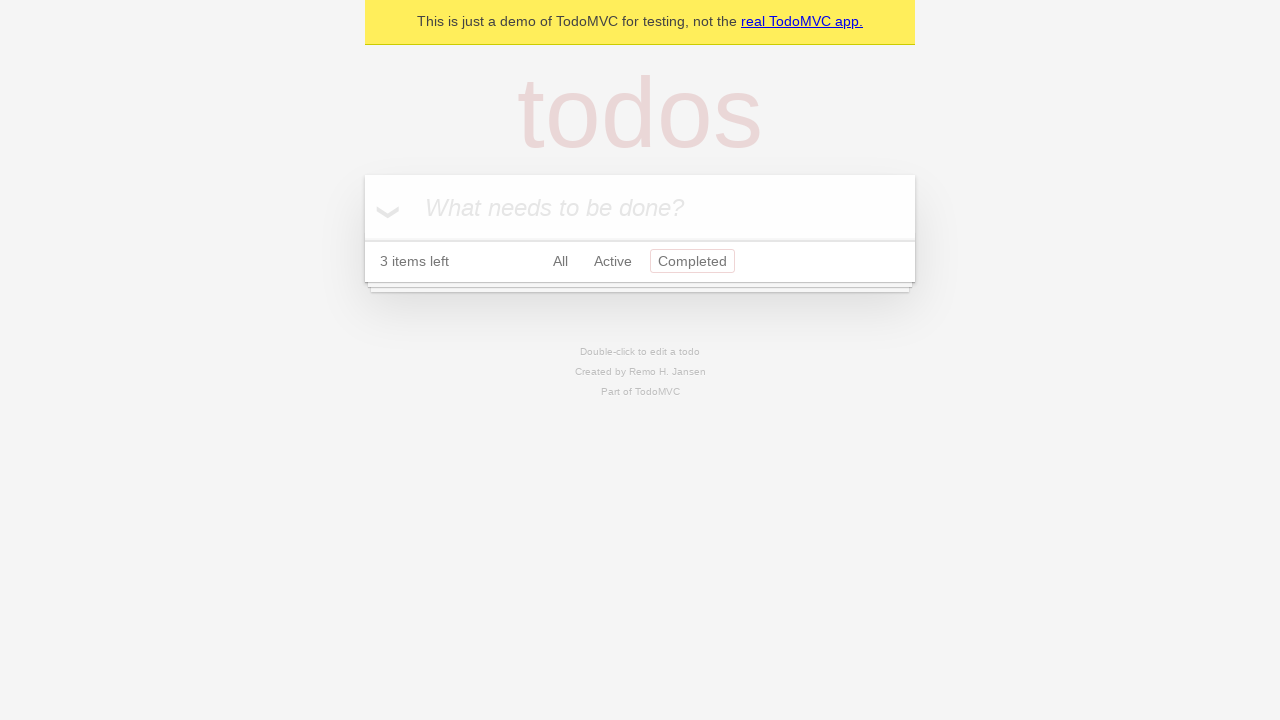